Navigates to Volvo's car safety page about "A Million More" safety initiative and waits for the page to load

Starting URL: https://www.volvocars.com/intl/v/car-safety/a-million-more

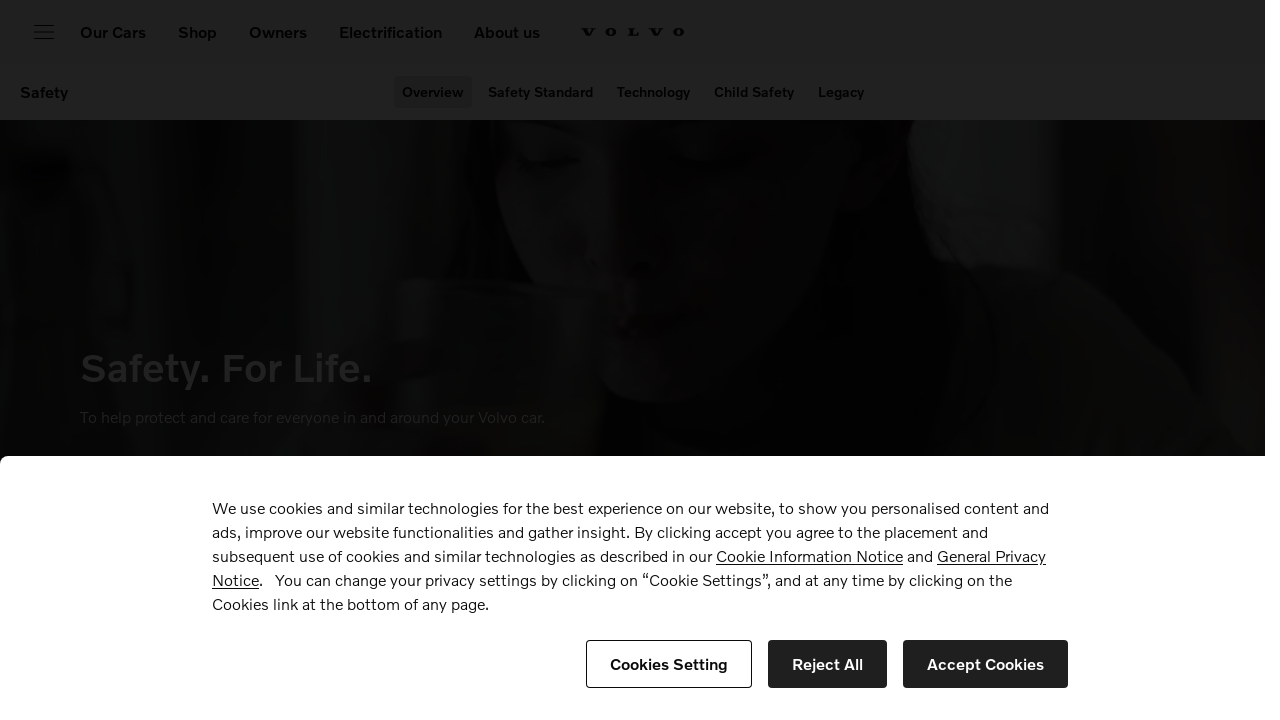

Waited for DOM content to load on Volvo 'A Million More' safety page
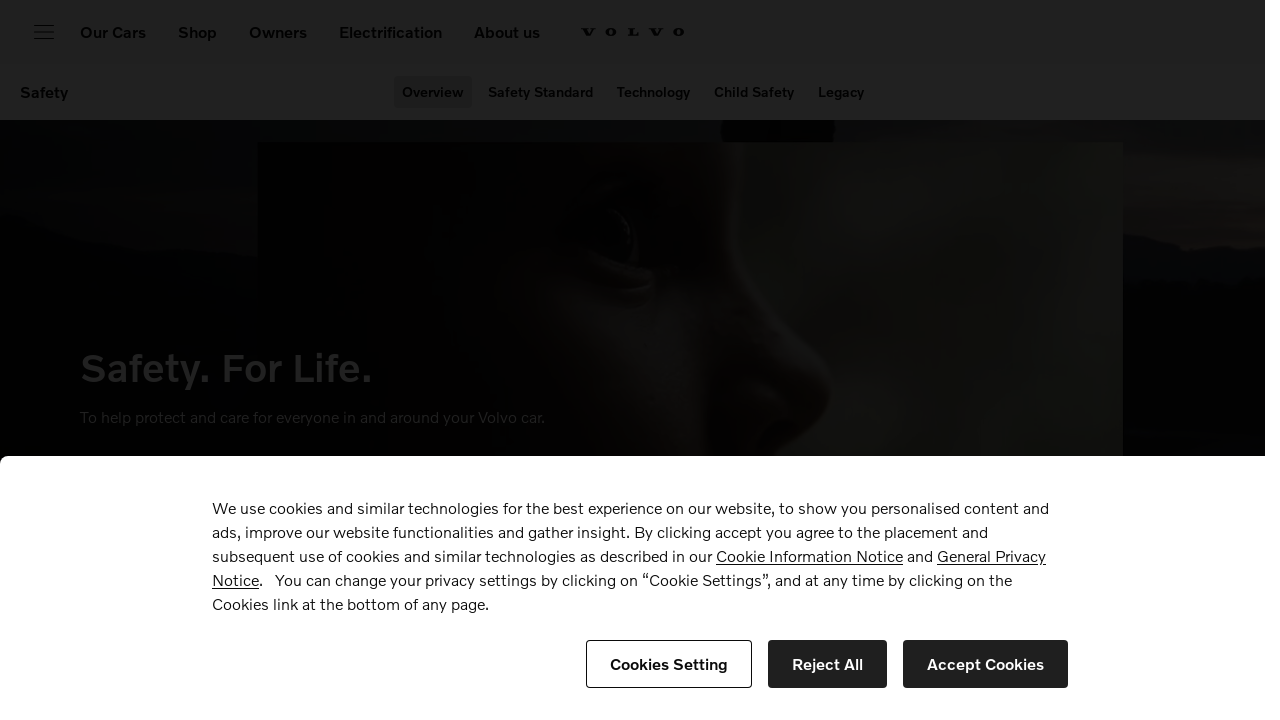

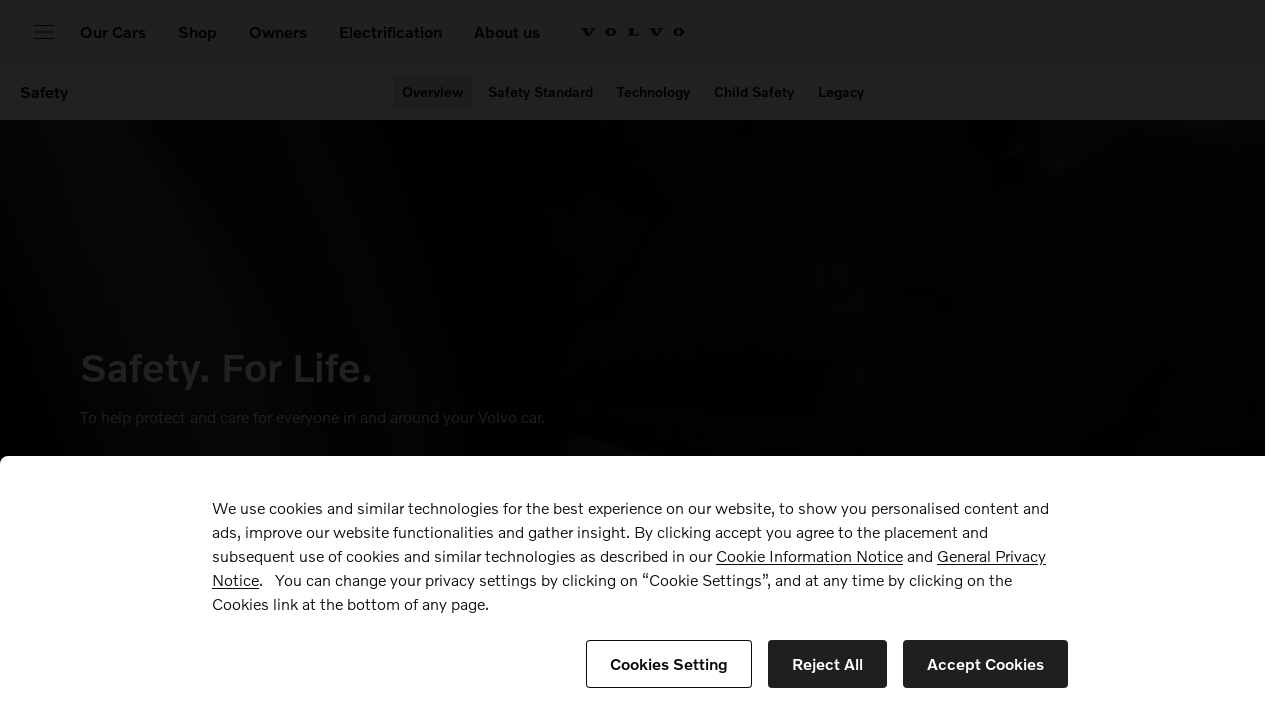